Tests handling a JavaScript prompt dialog by entering text and clicking OK

Starting URL: https://the-internet.herokuapp.com/javascript_alerts

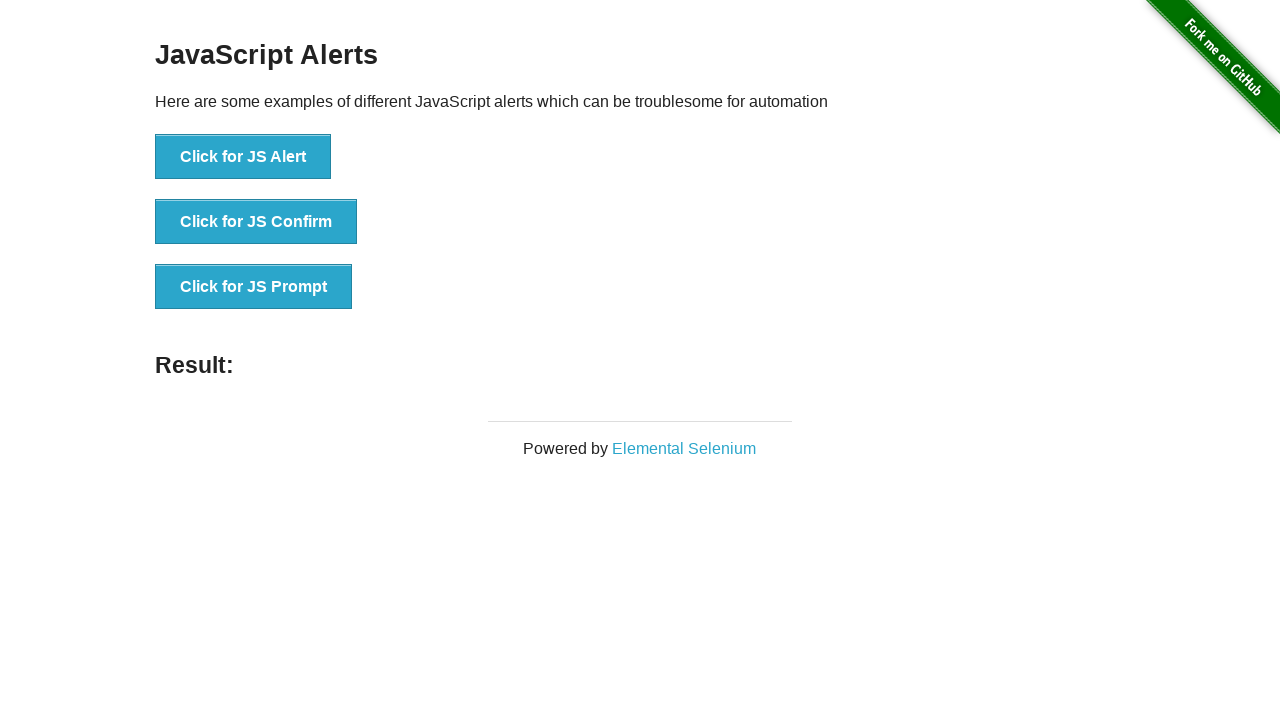

Set up dialog handler to accept prompt with text 'TestUser2024'
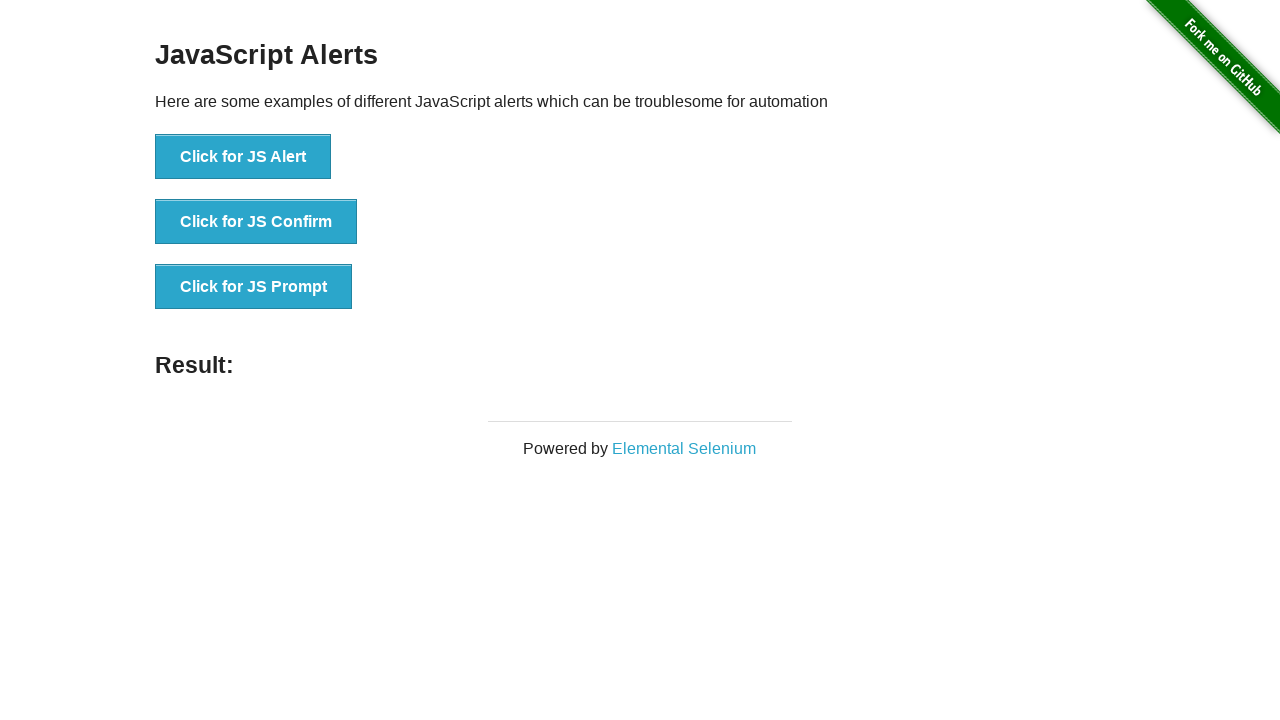

Clicked 'Click for JS Prompt' button to trigger prompt dialog at (254, 287) on text=Click for JS Prompt
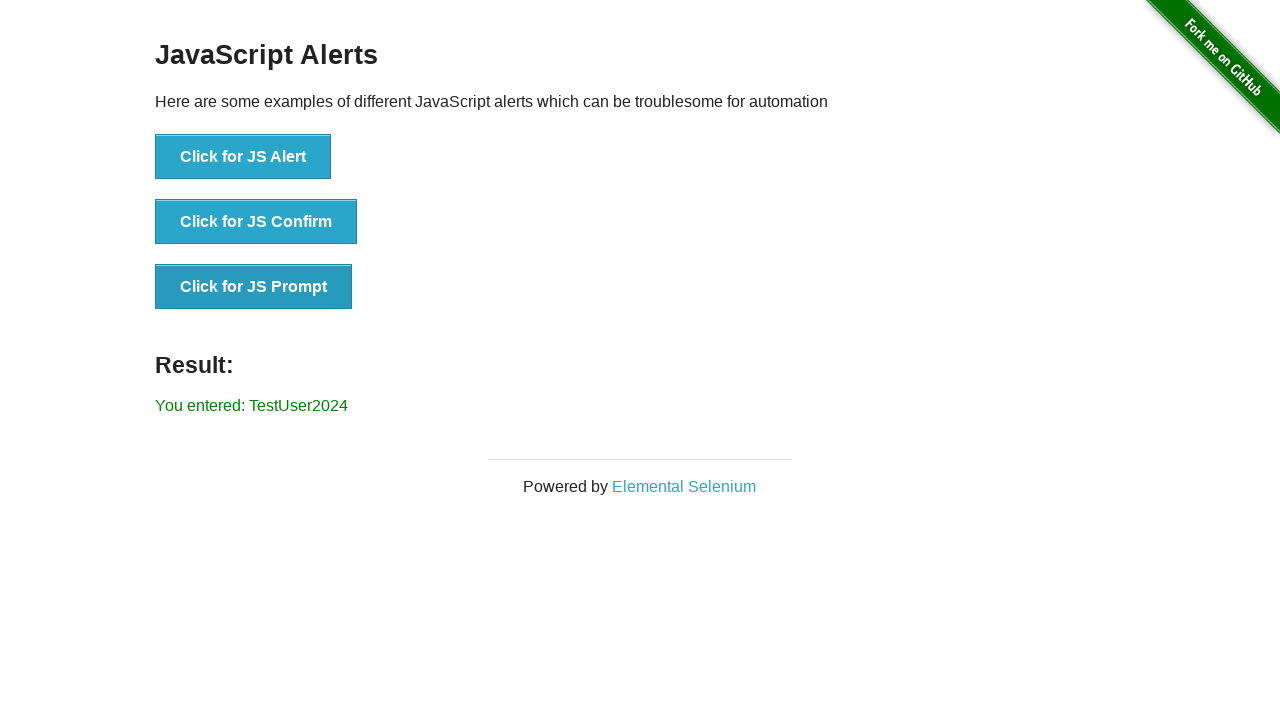

Waited for result element to appear after handling prompt
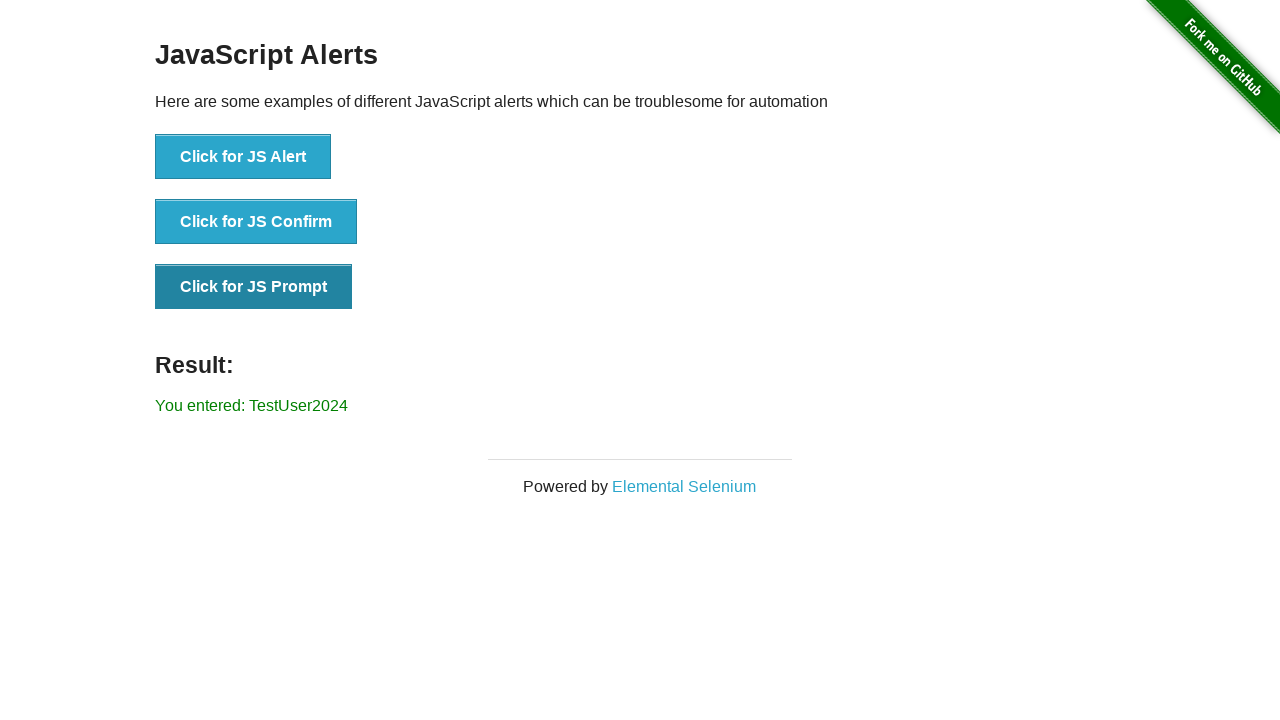

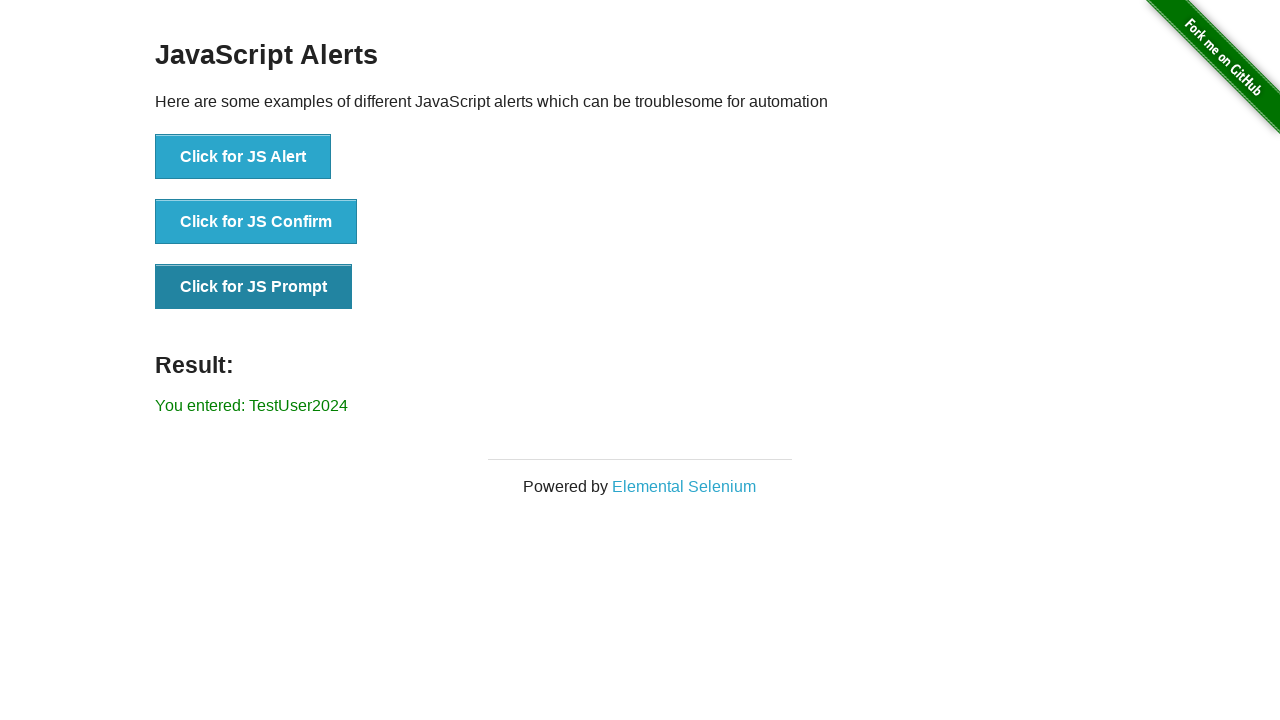